Tests checkbox functionality by ensuring both checkboxes are selected - clicking them if they are not already selected, then verifying their selected state

Starting URL: https://the-internet.herokuapp.com/checkboxes

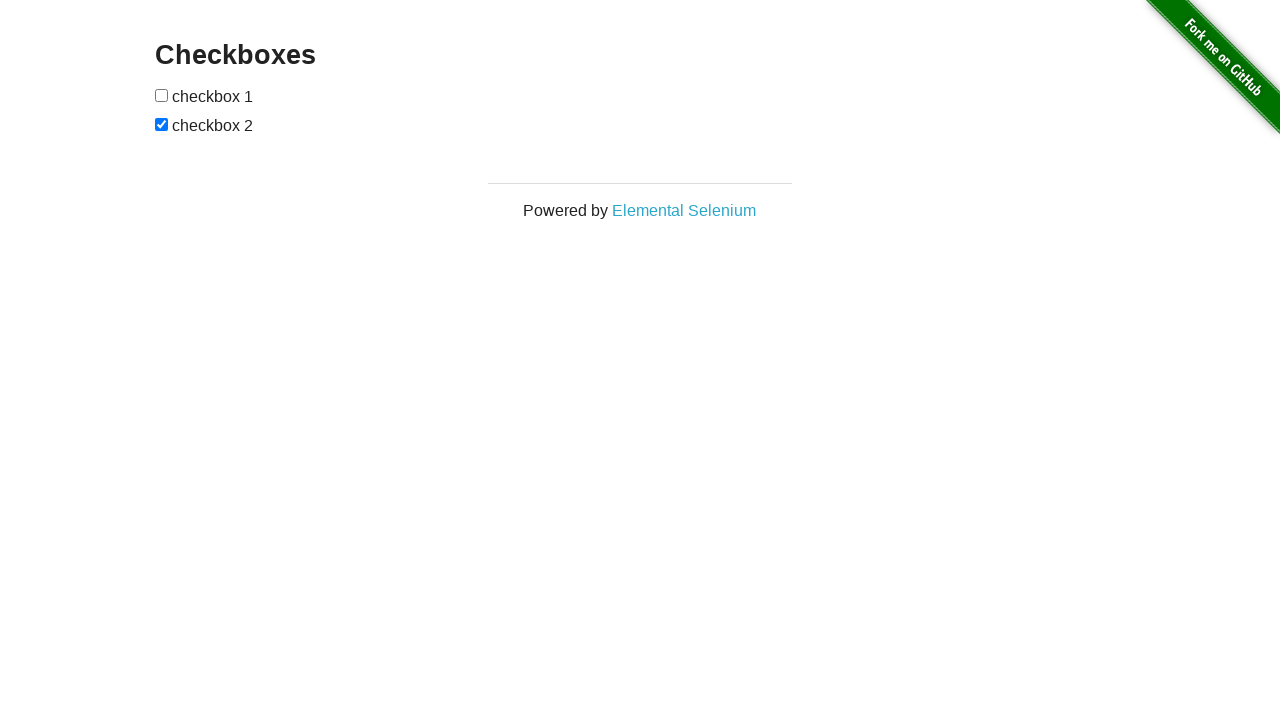

Located checkbox 1
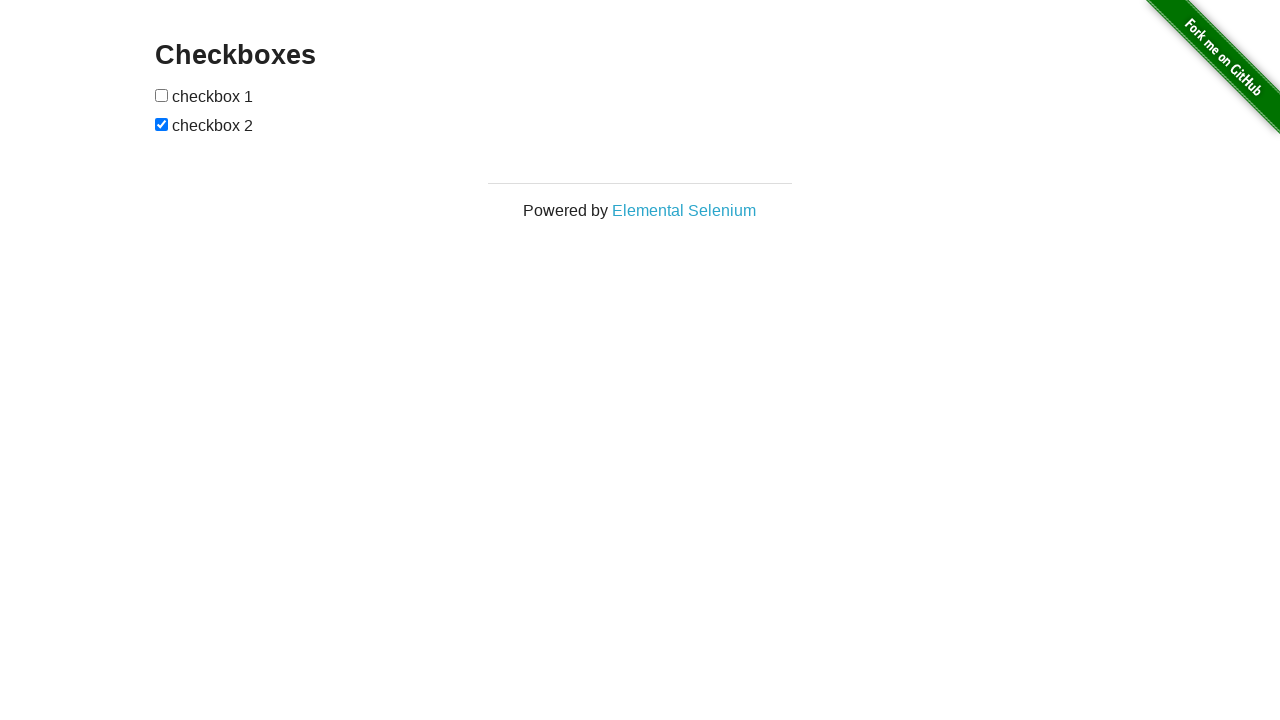

Located checkbox 2
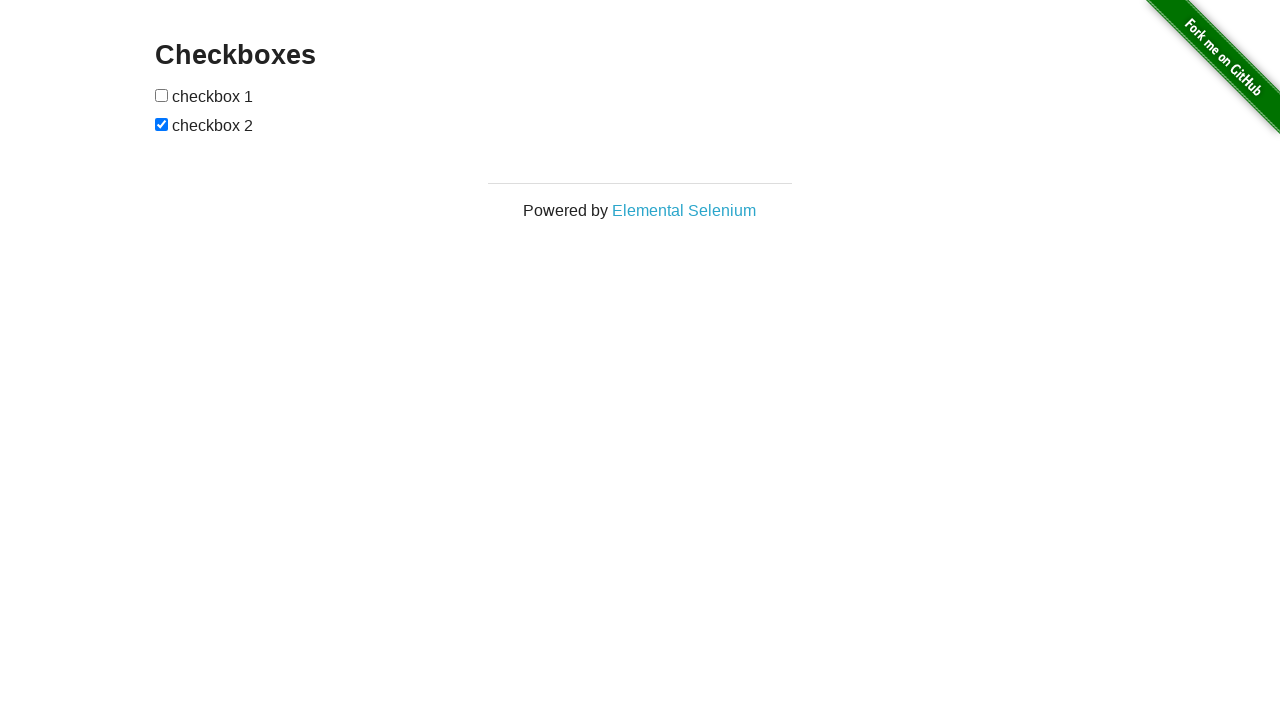

Checked state of checkbox 1 - not selected
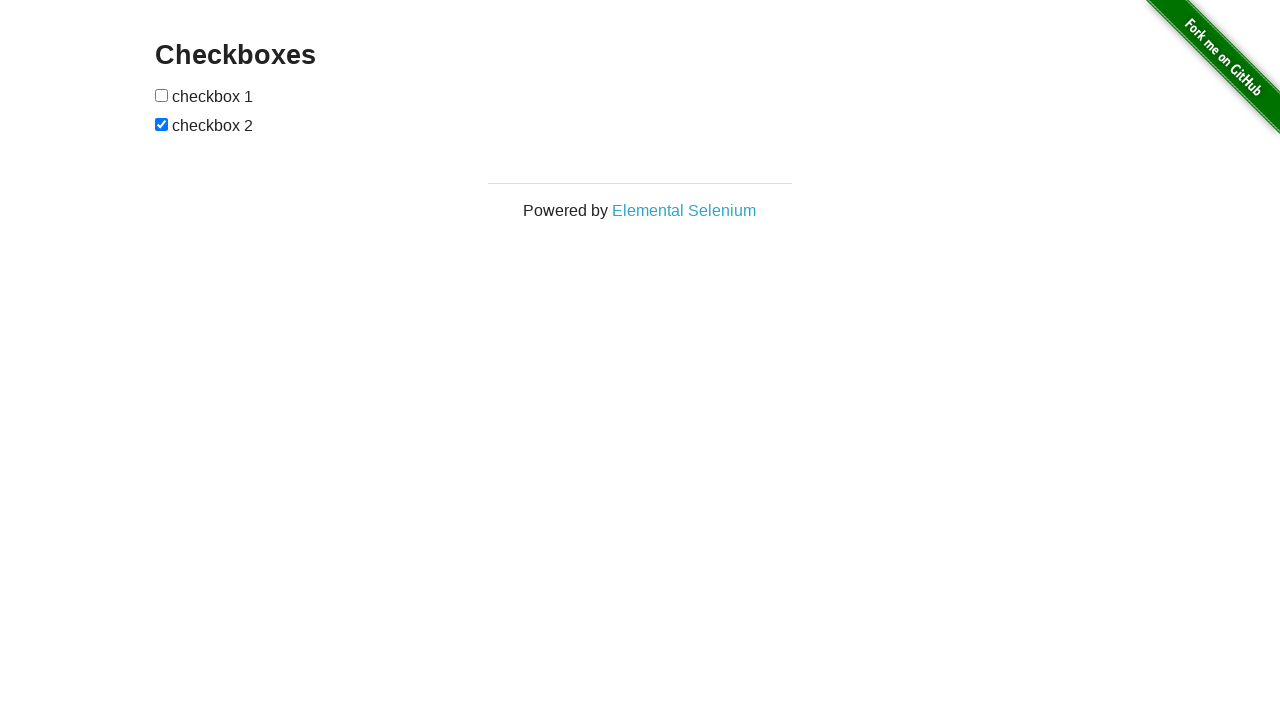

Clicked checkbox 1 to select it at (162, 95) on (//input[@type='checkbox'])[1]
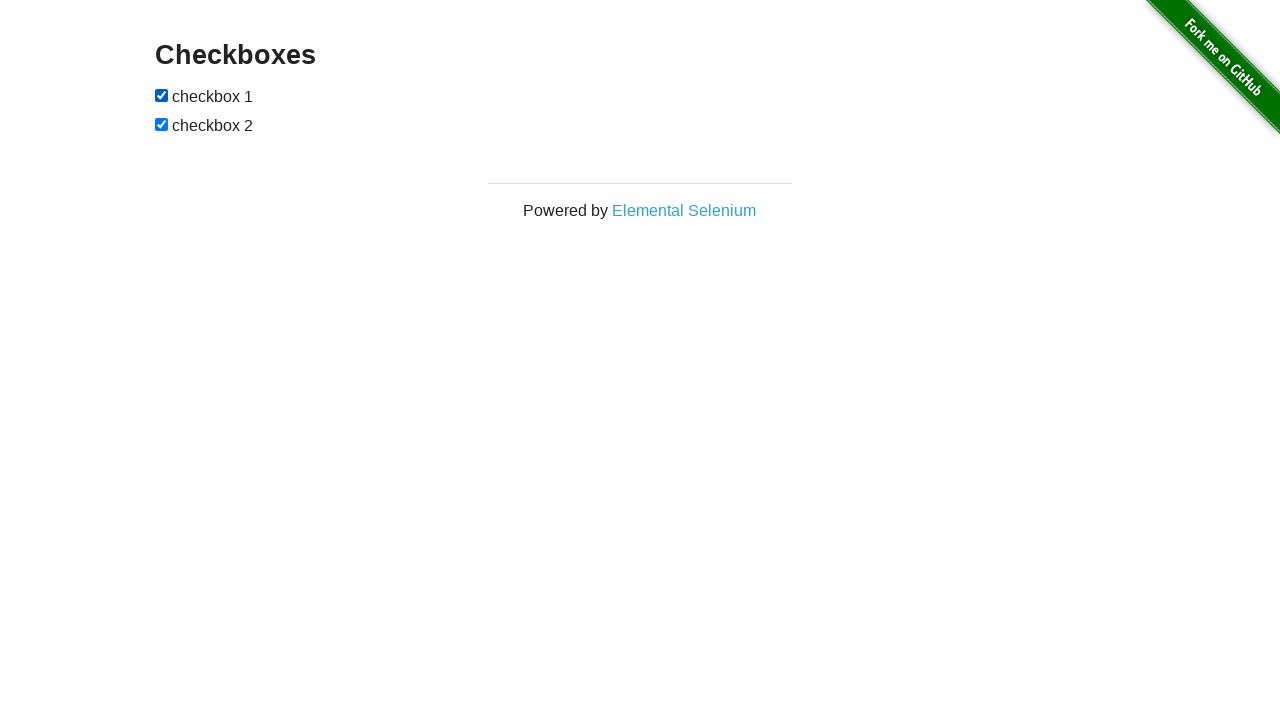

Verified checkbox 1 is selected
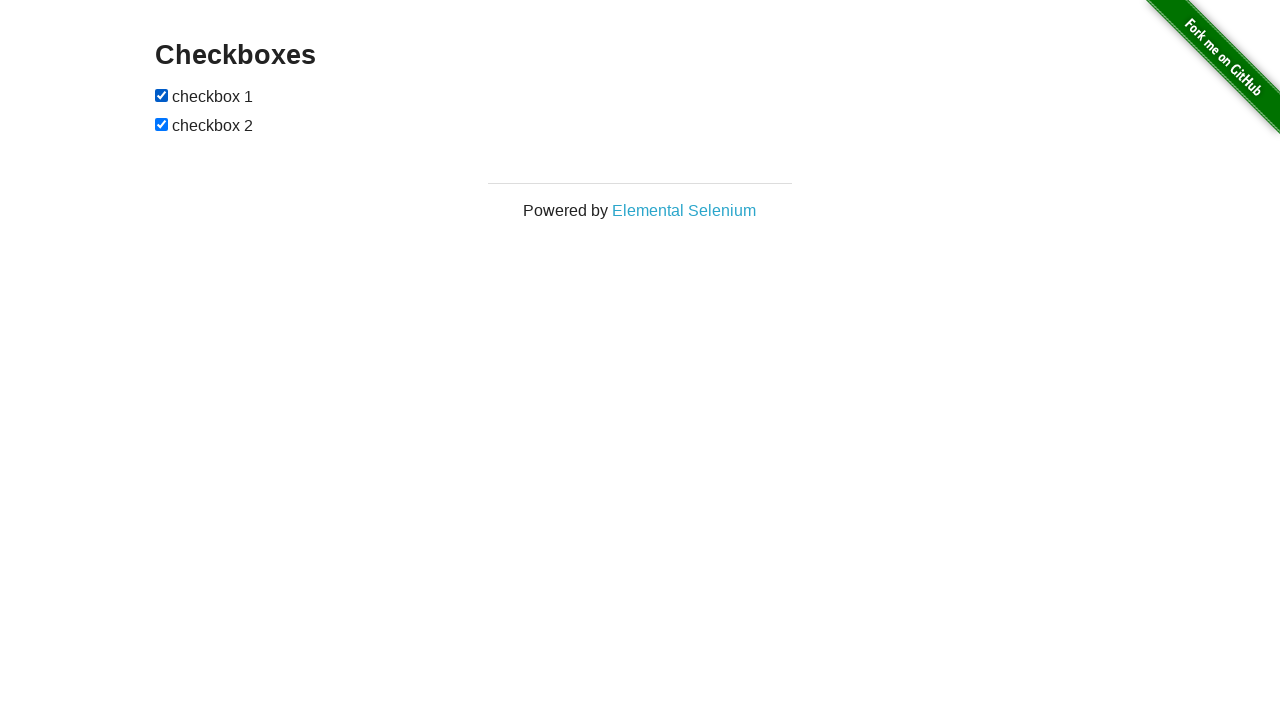

Checked state of checkbox 2 - already selected
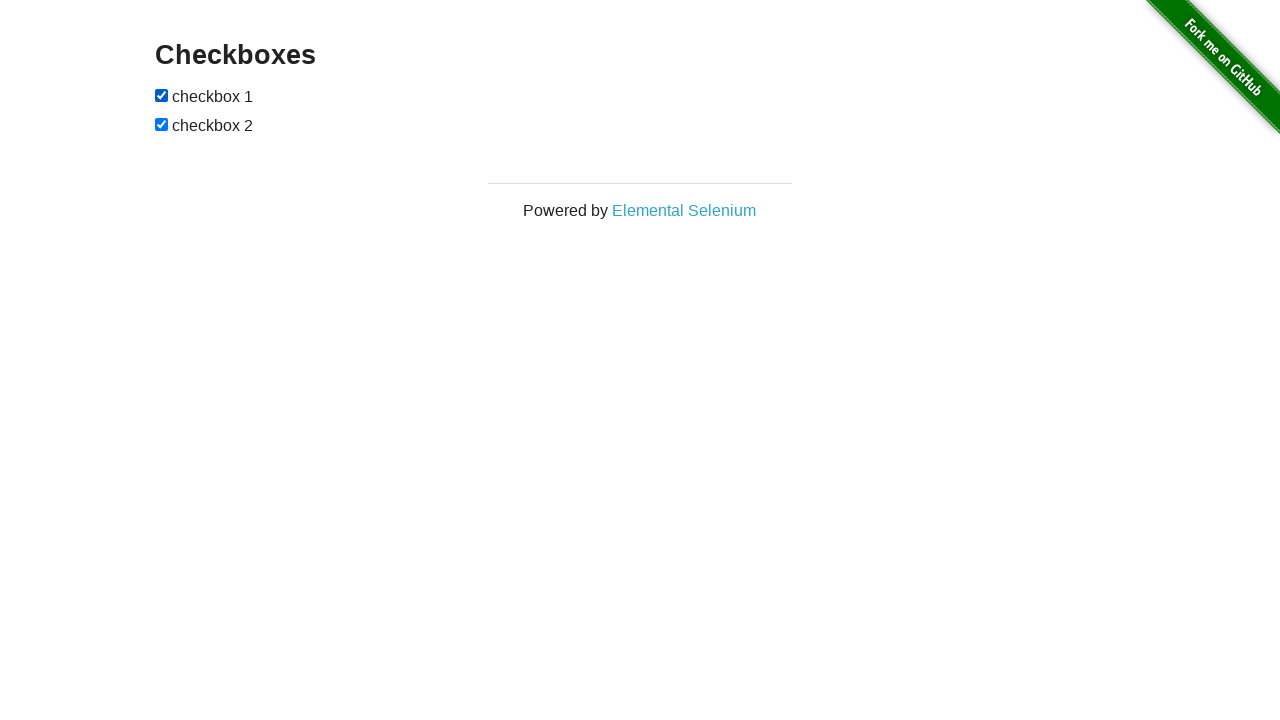

Verified checkbox 2 is selected
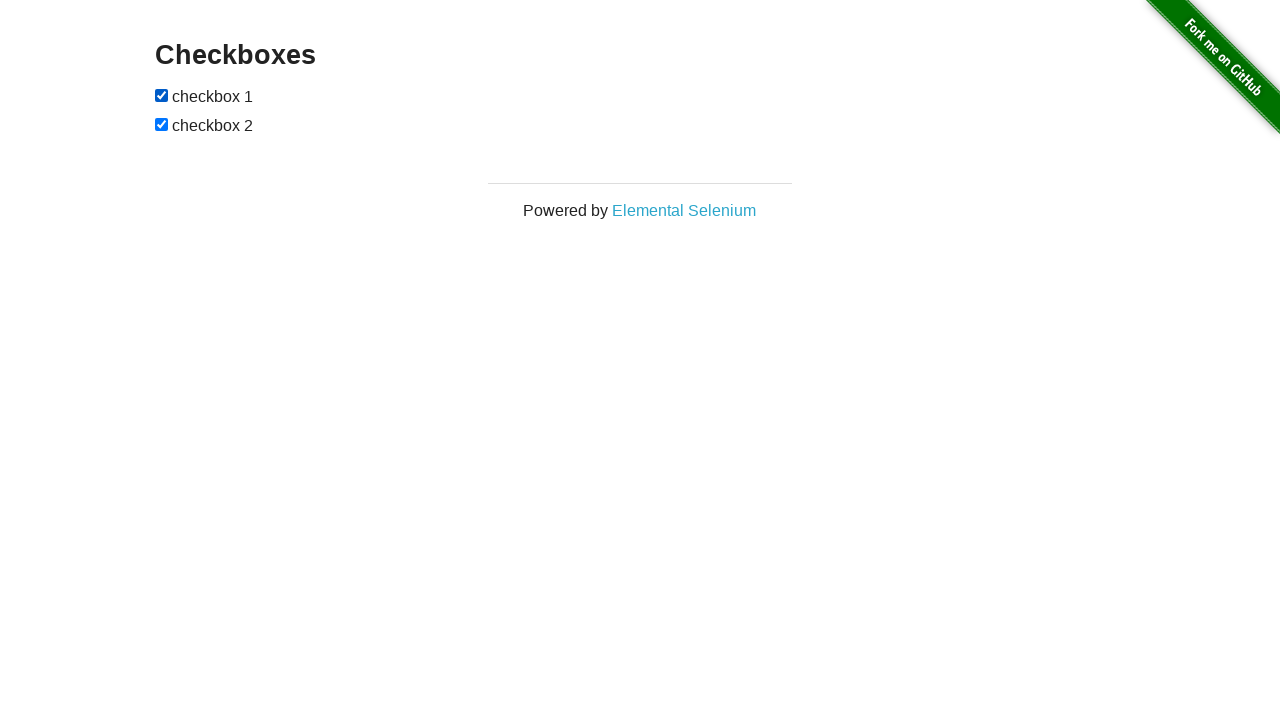

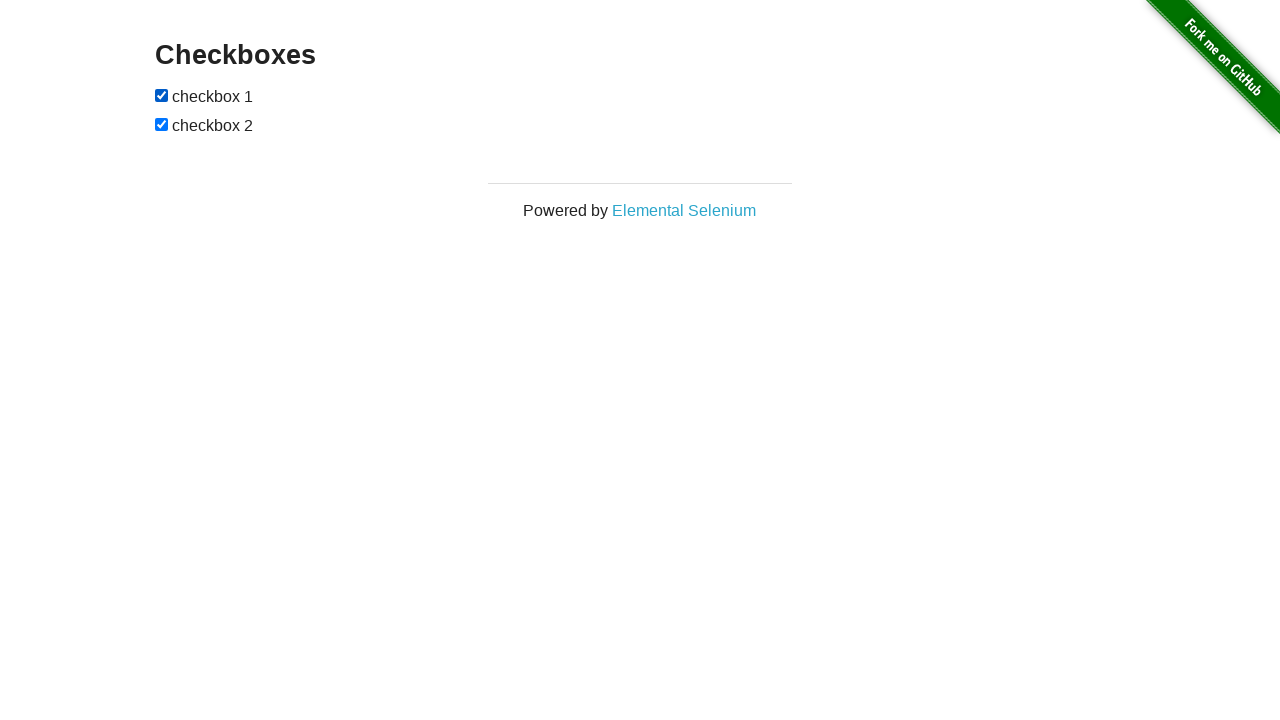